Tests dynamic controls by clicking Remove button, verifying "It's gone!" message, clicking Add button, and verifying "It's back!" message

Starting URL: https://the-internet.herokuapp.com/dynamic_controls

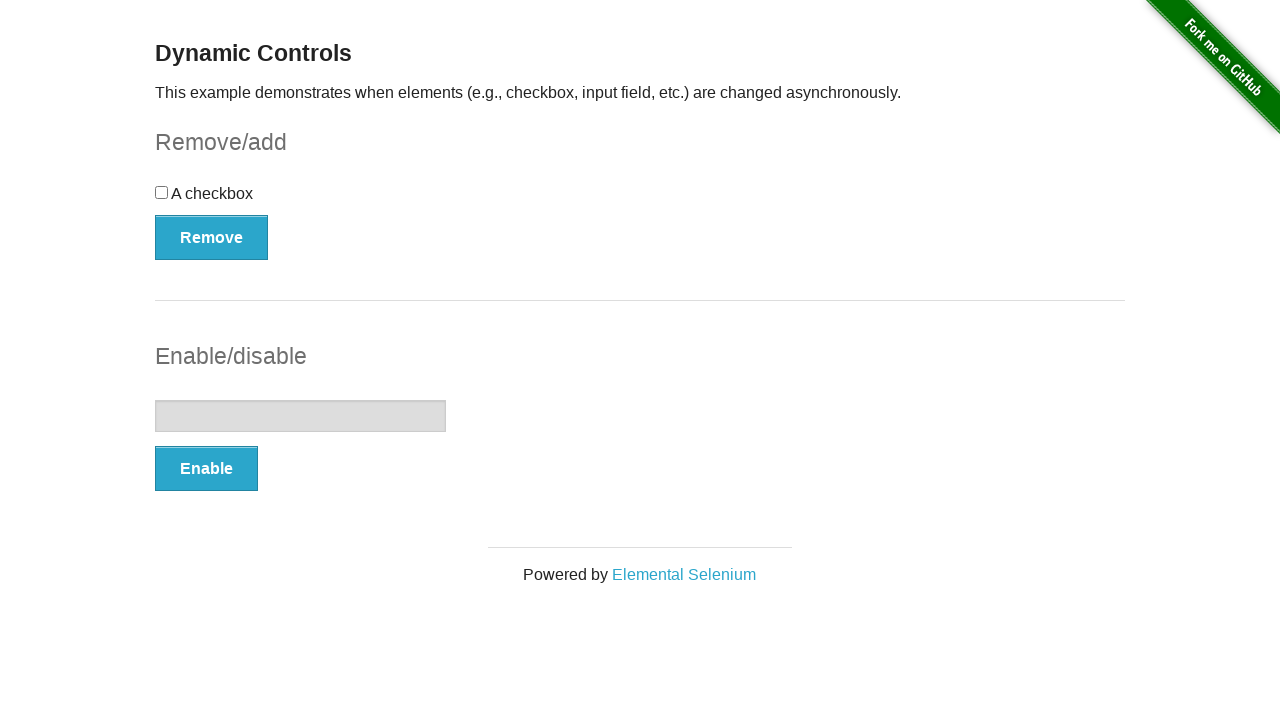

Navigated to dynamic controls page
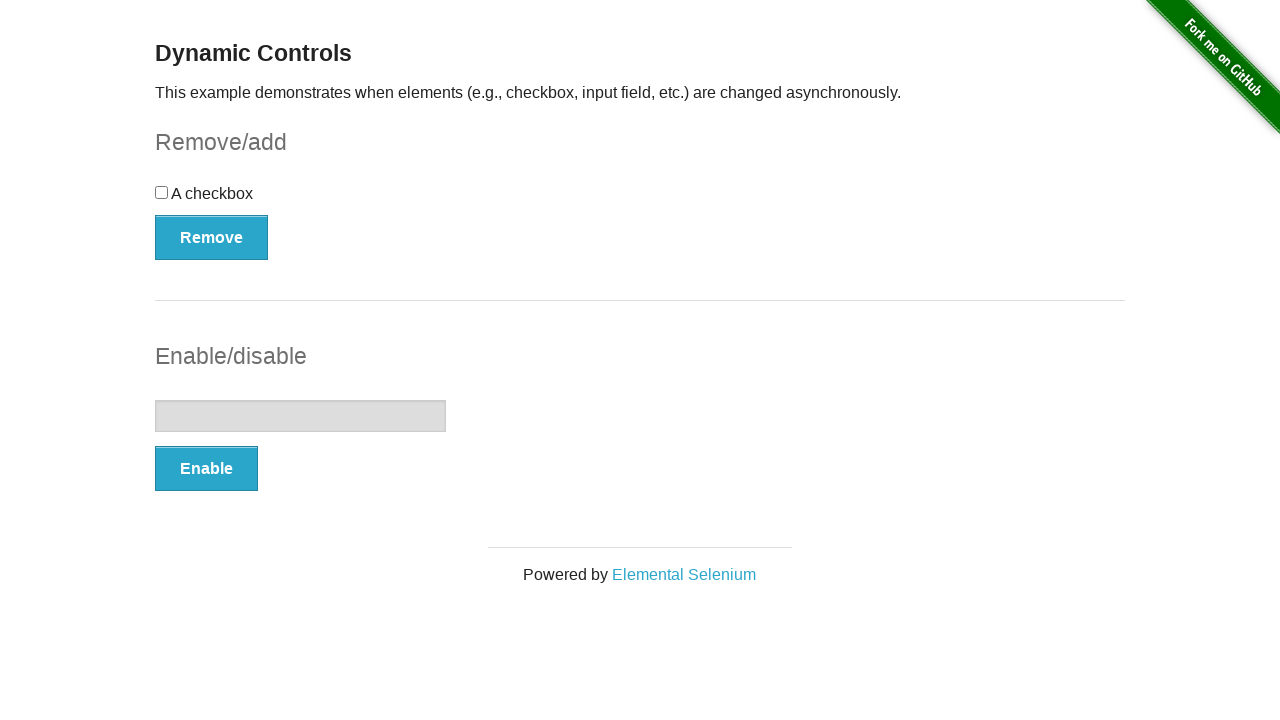

Clicked Remove button at (212, 237) on button[onclick='swapCheckbox()']
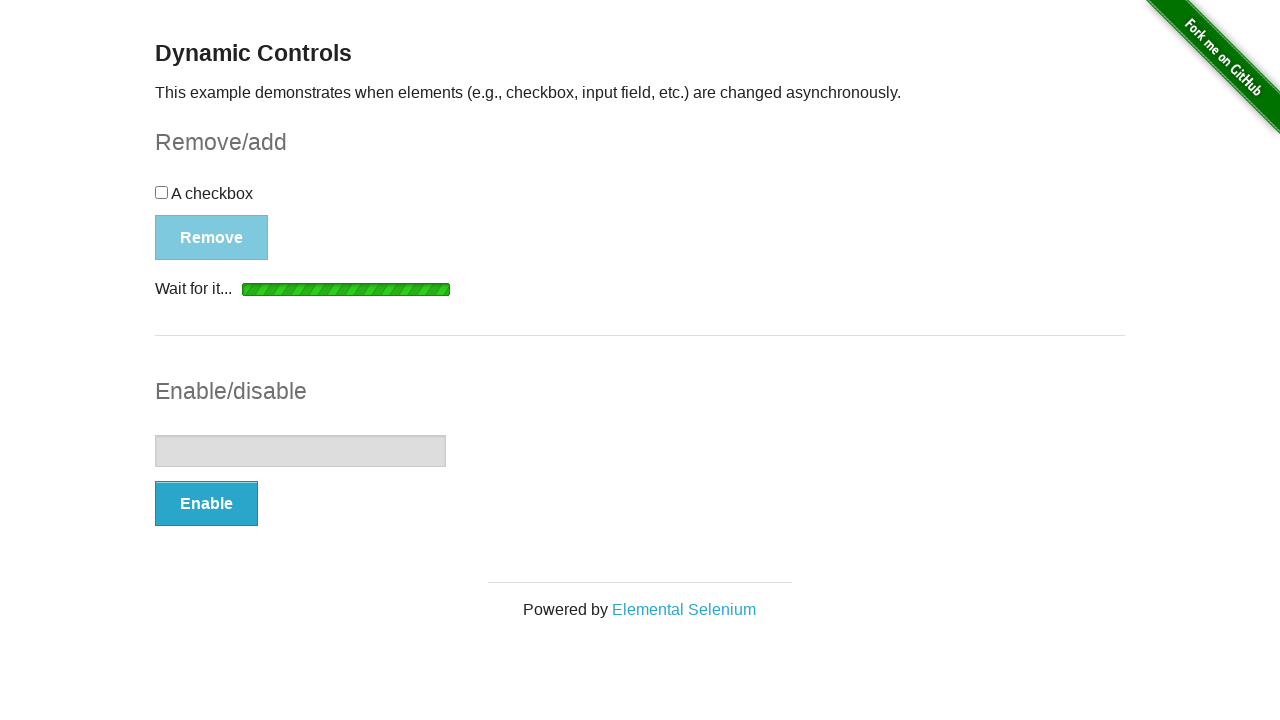

Verified 'It's gone!' message appeared after clicking Remove
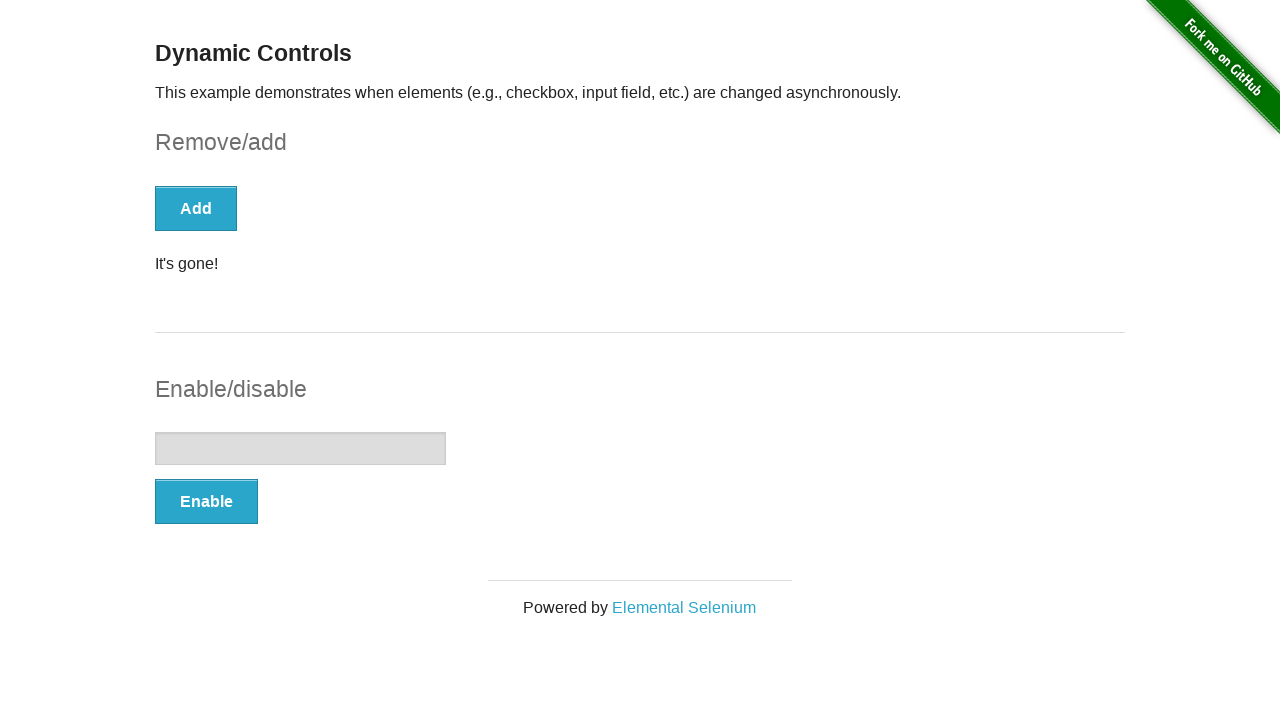

Clicked Add button to restore the control at (196, 208) on button[onclick='swapCheckbox()']
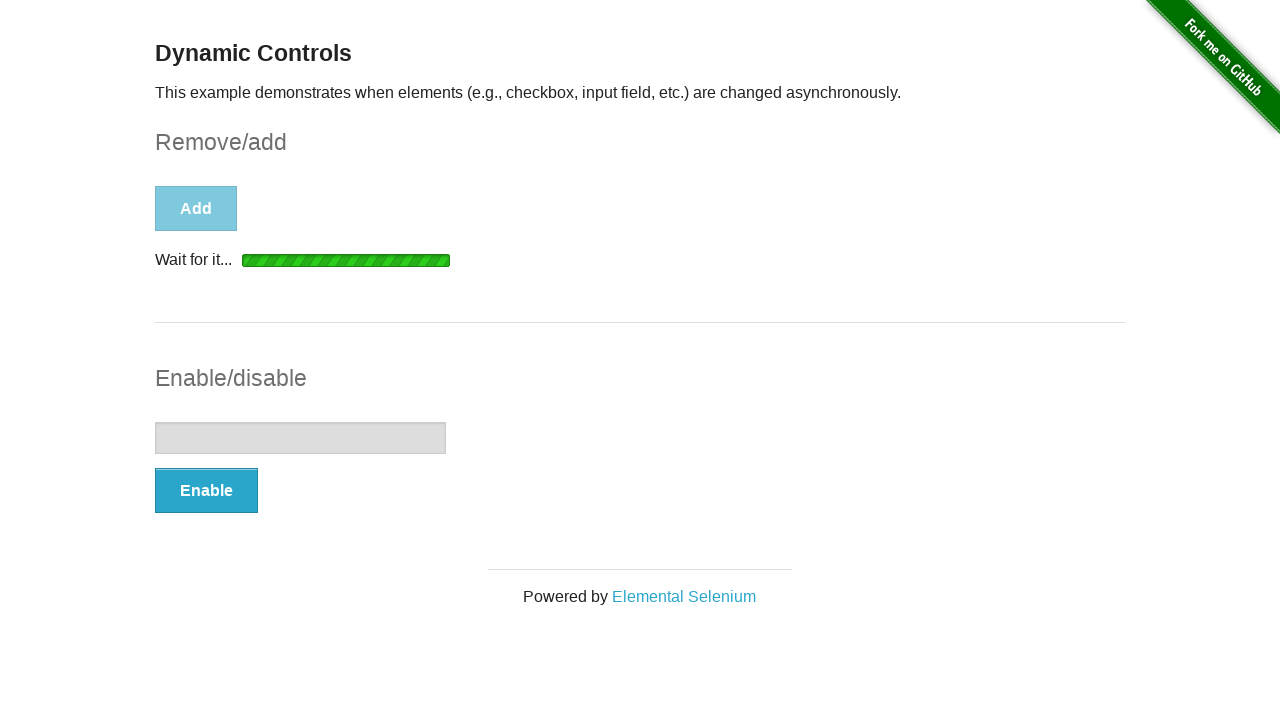

Verified 'It's back!' message appeared after clicking Add
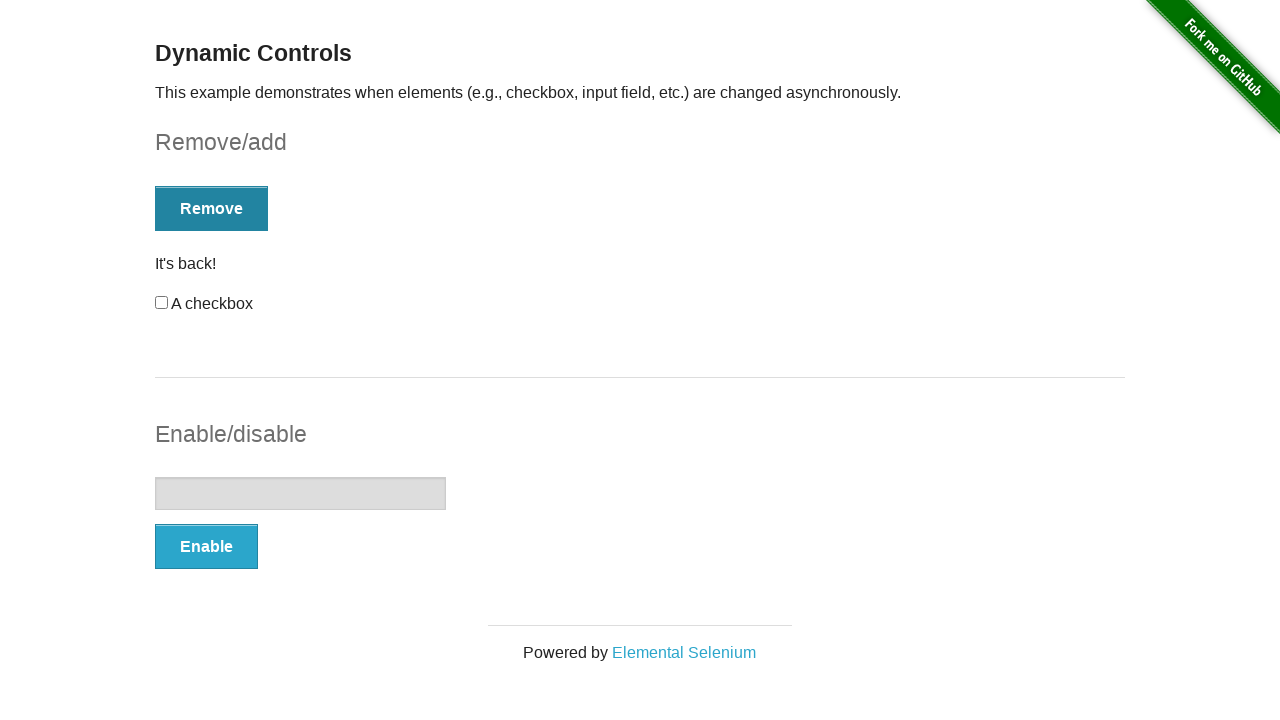

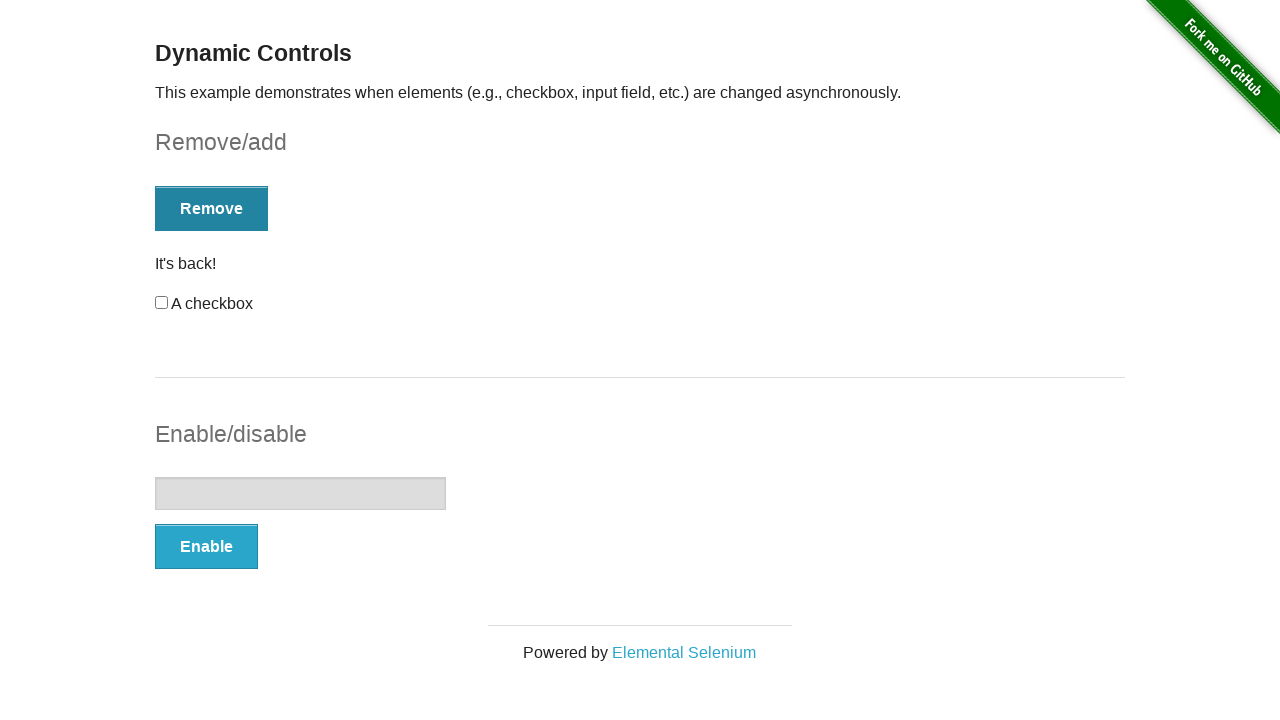